Tests that the browser back button correctly navigates through filter history

Starting URL: https://demo.playwright.dev/todomvc

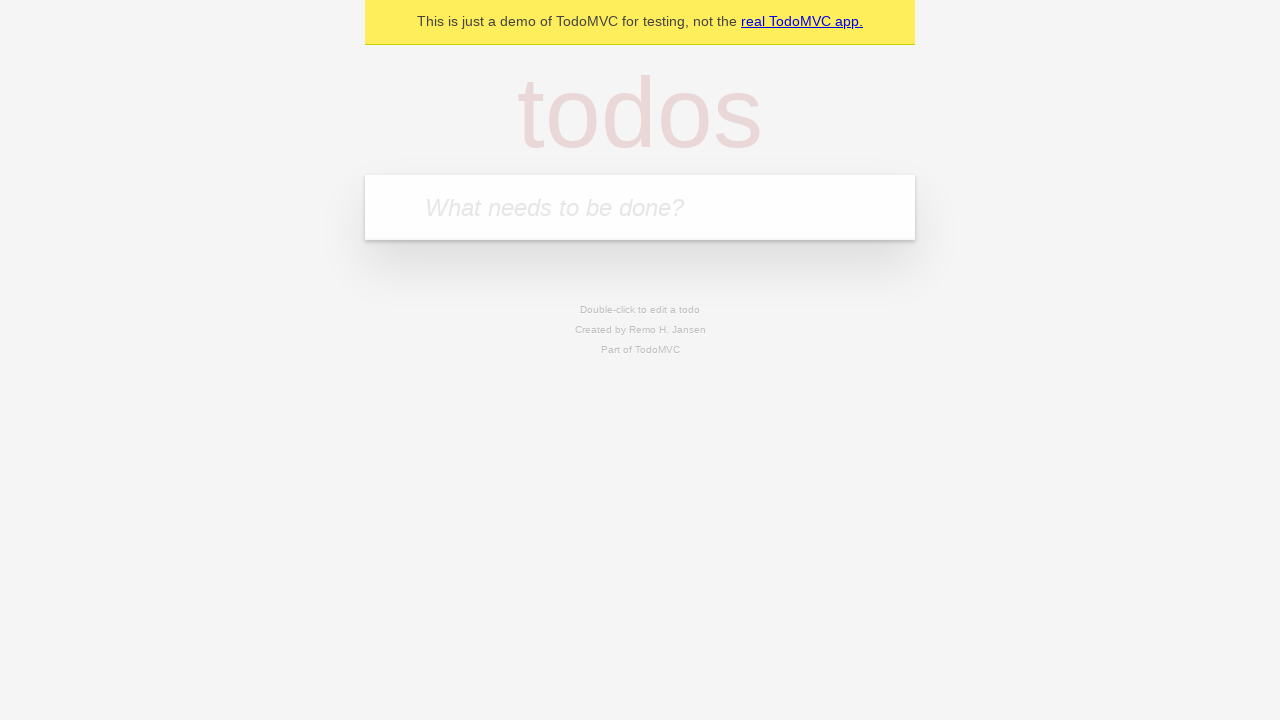

Filled todo input with 'buy some cheese' on internal:attr=[placeholder="What needs to be done?"i]
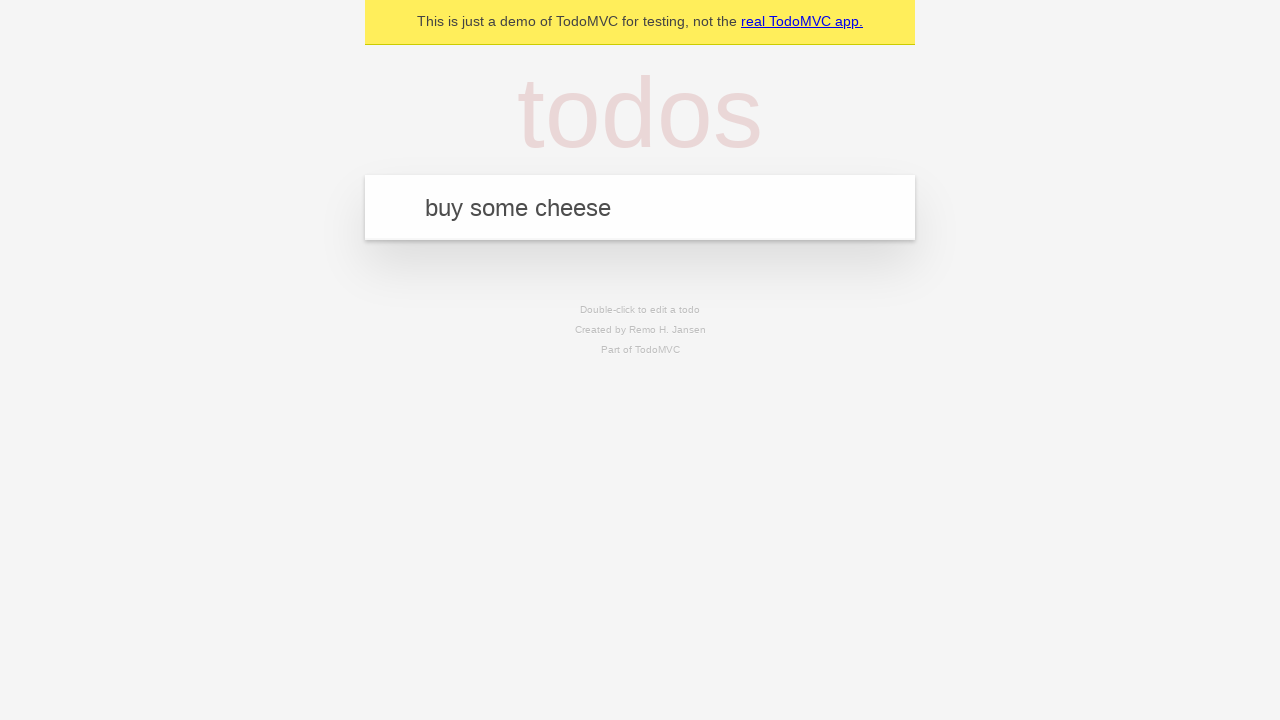

Pressed Enter to create todo 'buy some cheese' on internal:attr=[placeholder="What needs to be done?"i]
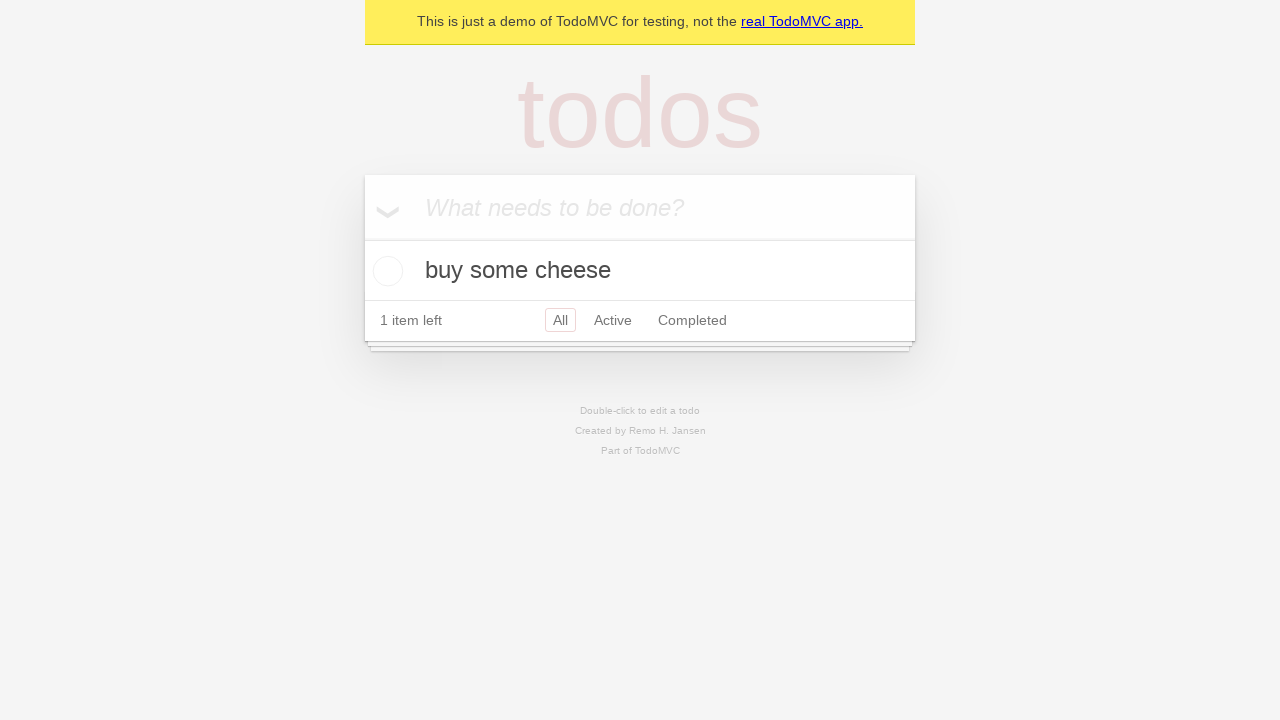

Filled todo input with 'feed the cat' on internal:attr=[placeholder="What needs to be done?"i]
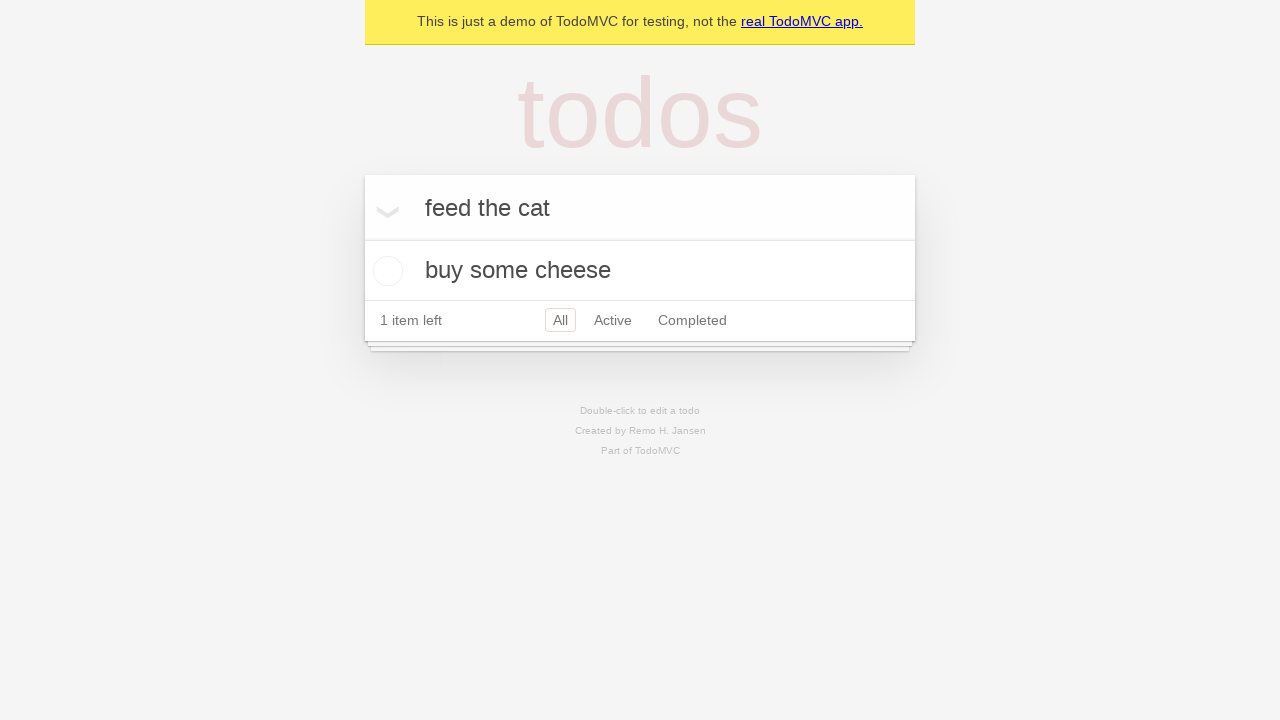

Pressed Enter to create todo 'feed the cat' on internal:attr=[placeholder="What needs to be done?"i]
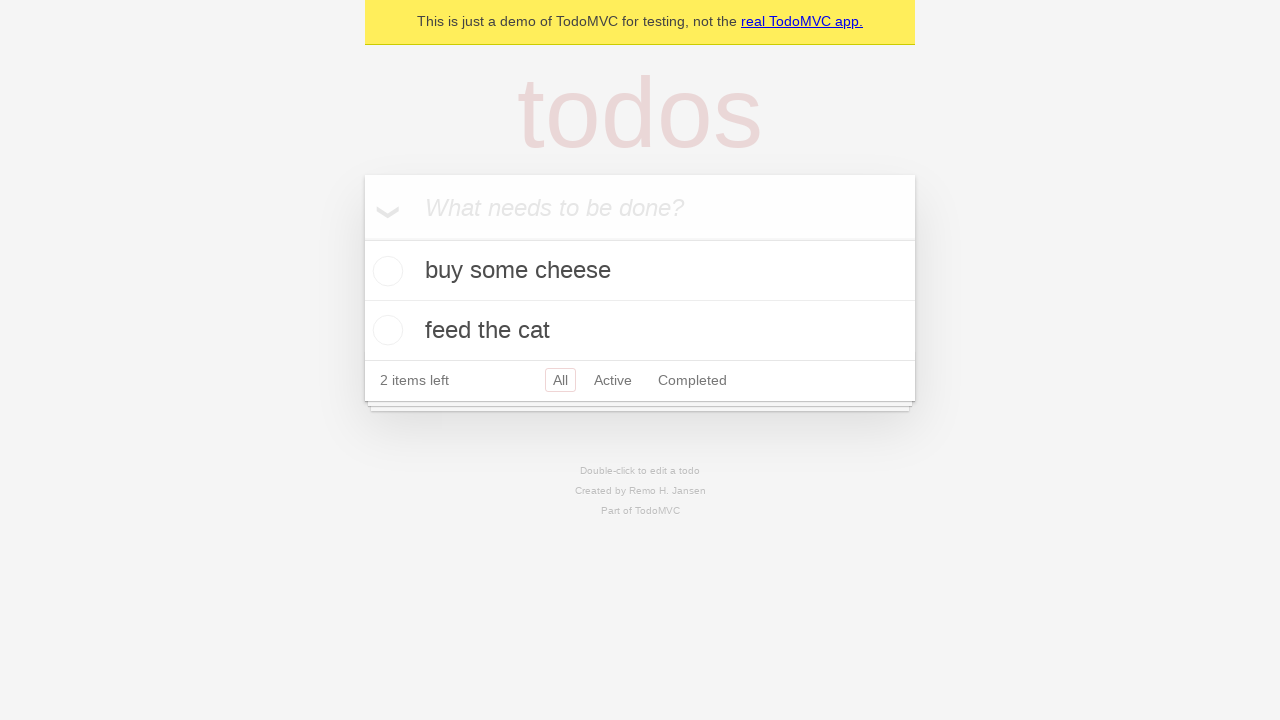

Filled todo input with 'book a doctors appointment' on internal:attr=[placeholder="What needs to be done?"i]
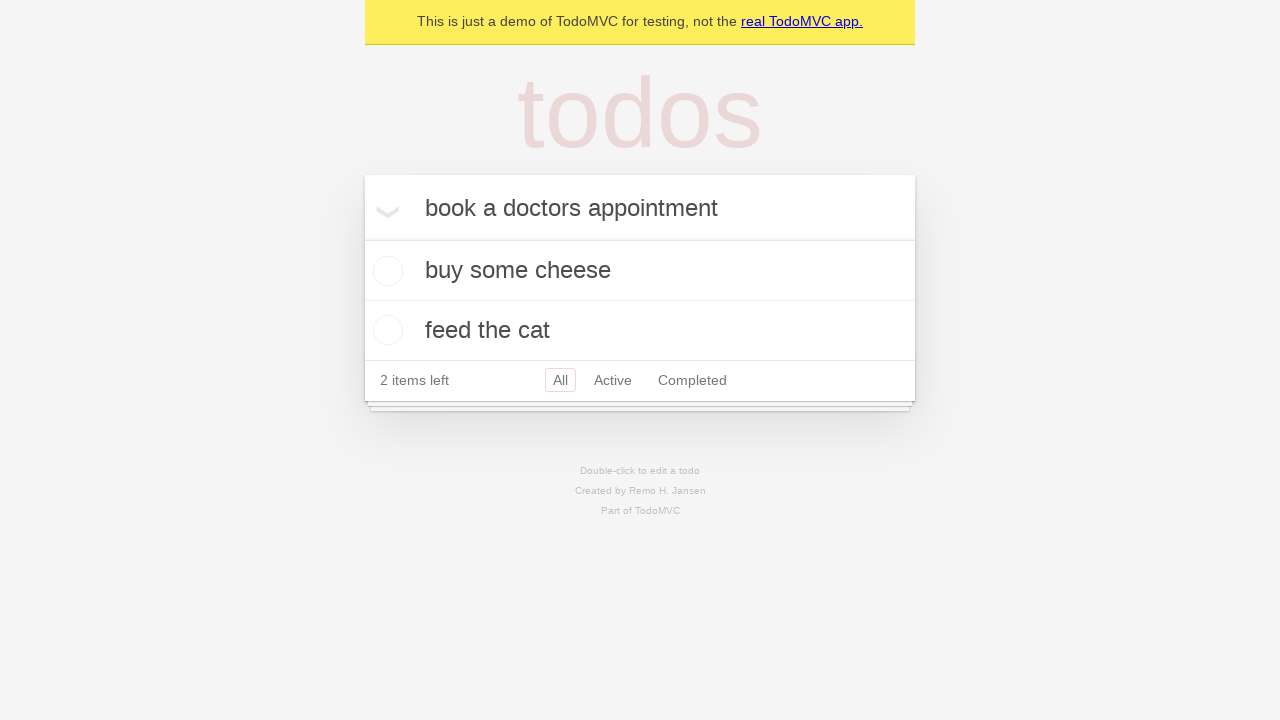

Pressed Enter to create todo 'book a doctors appointment' on internal:attr=[placeholder="What needs to be done?"i]
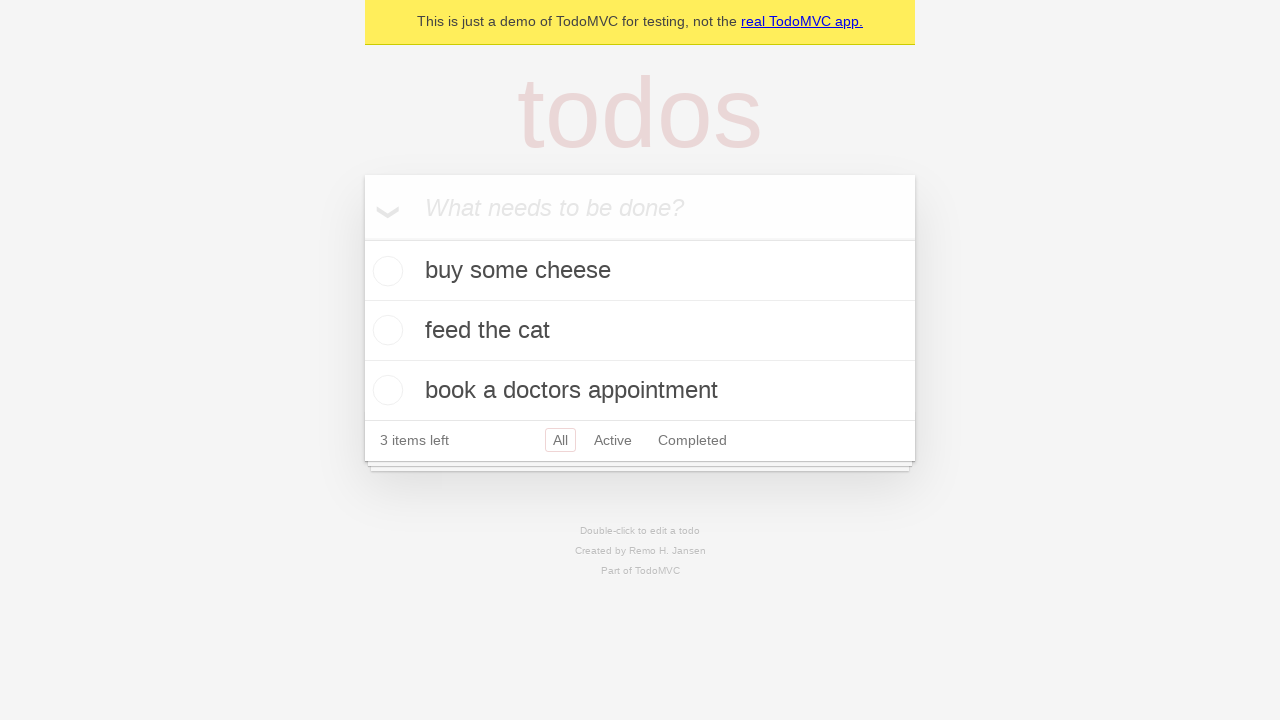

Checked the second todo item at (385, 330) on internal:testid=[data-testid="todo-item"s] >> nth=1 >> internal:role=checkbox
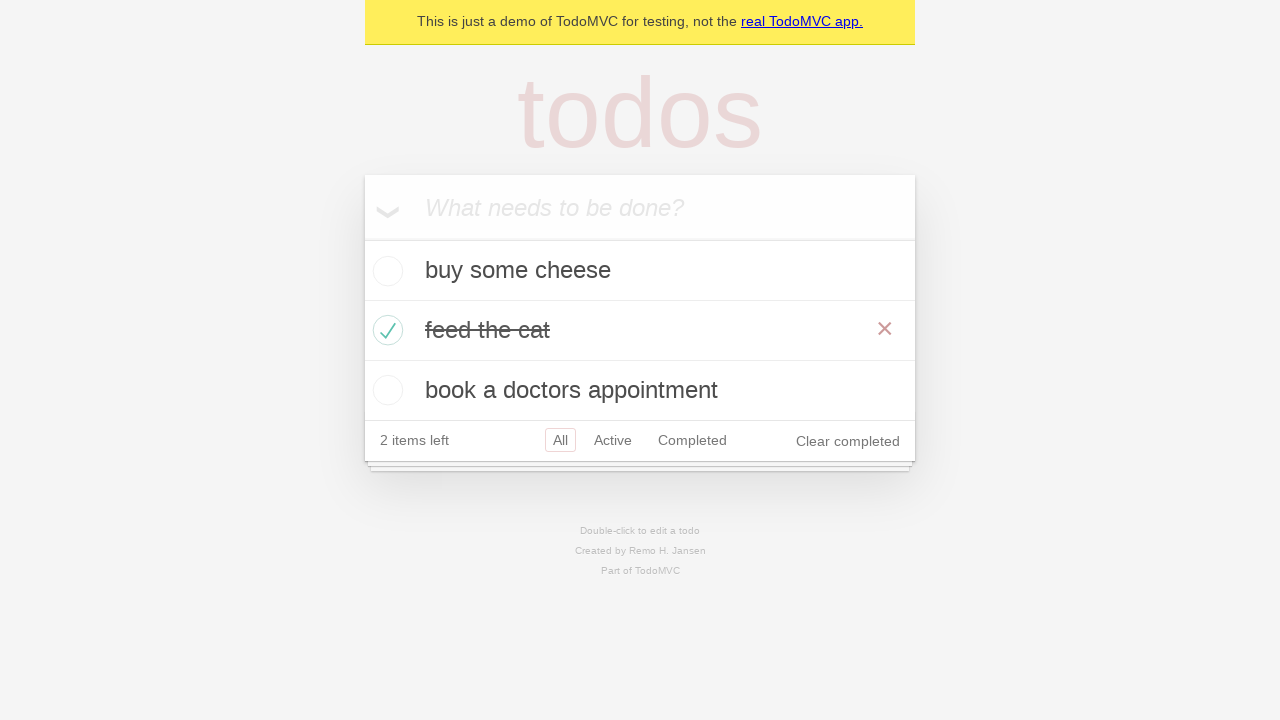

Clicked 'All' filter link at (560, 440) on internal:role=link[name="All"i]
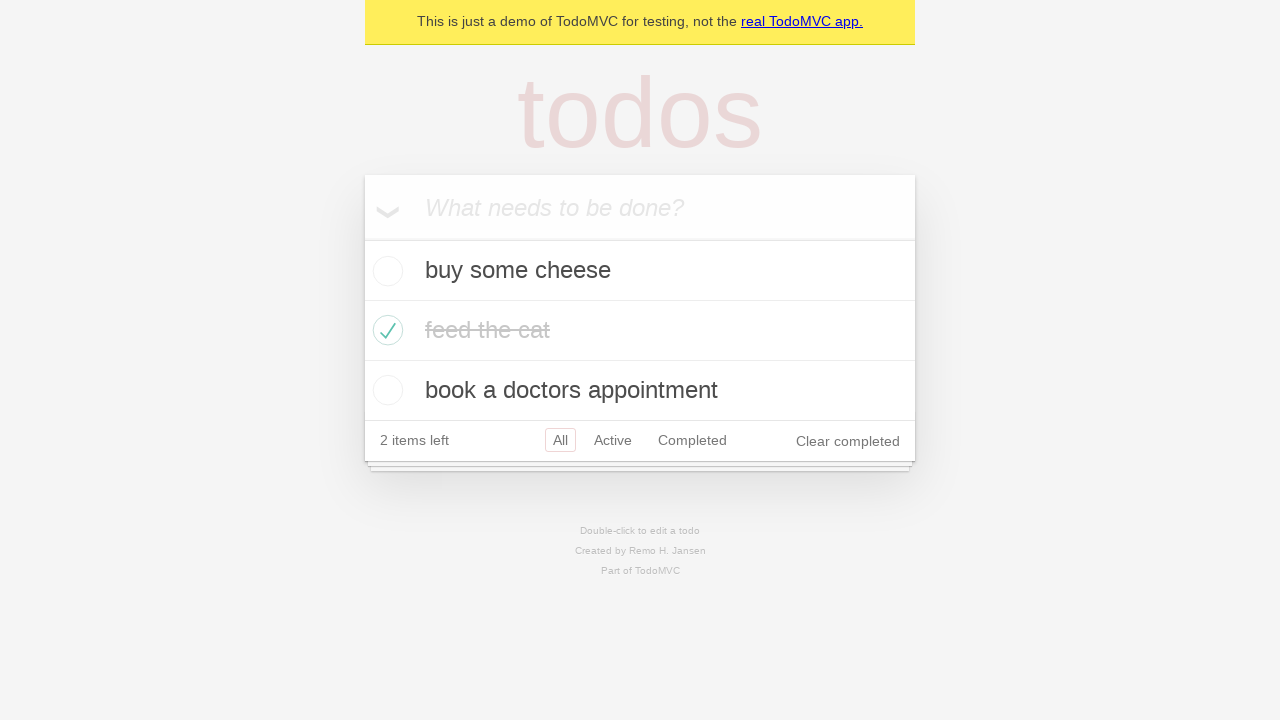

Clicked 'Active' filter link at (613, 440) on internal:role=link[name="Active"i]
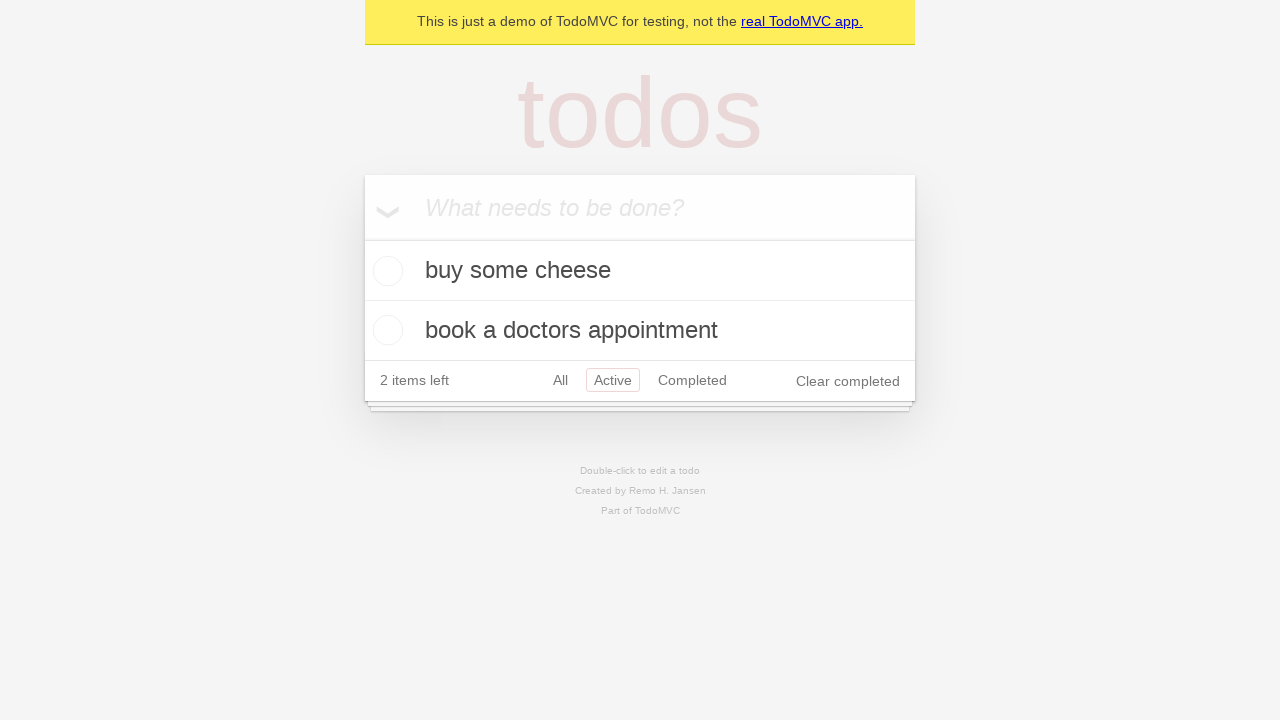

Clicked 'Completed' filter link at (692, 380) on internal:role=link[name="Completed"i]
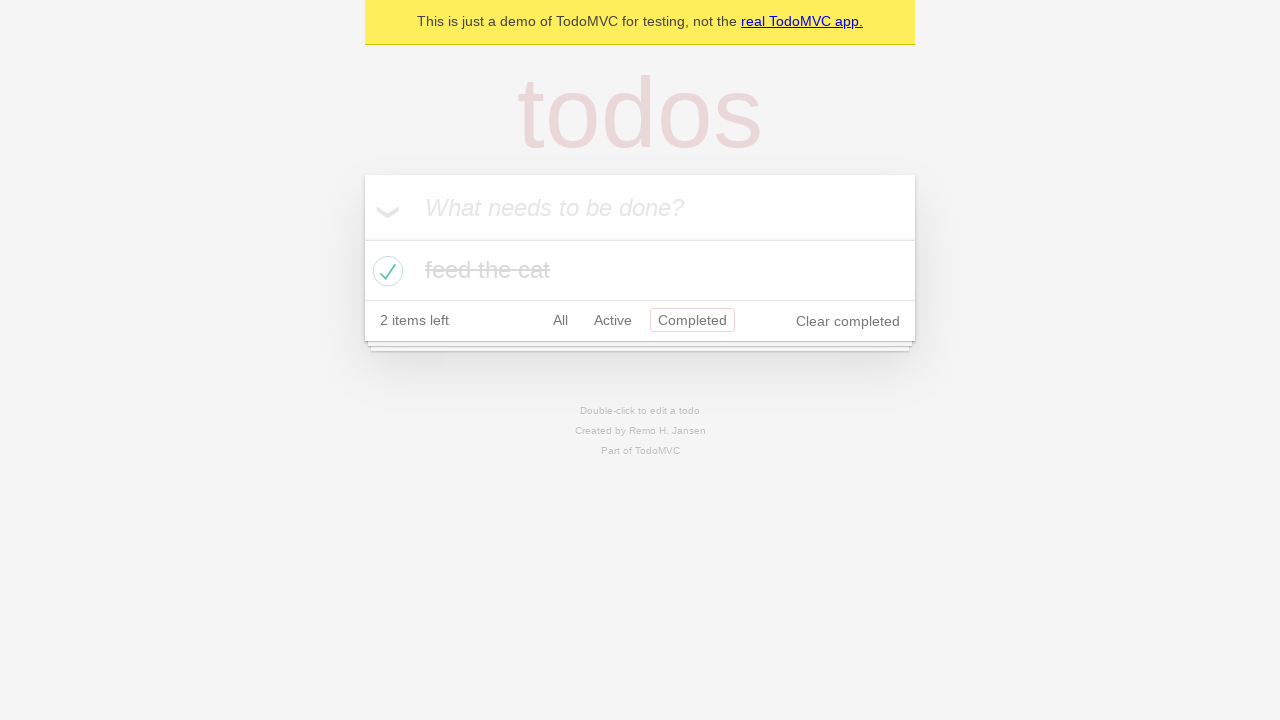

Navigated back from 'Completed' filter to 'Active' filter
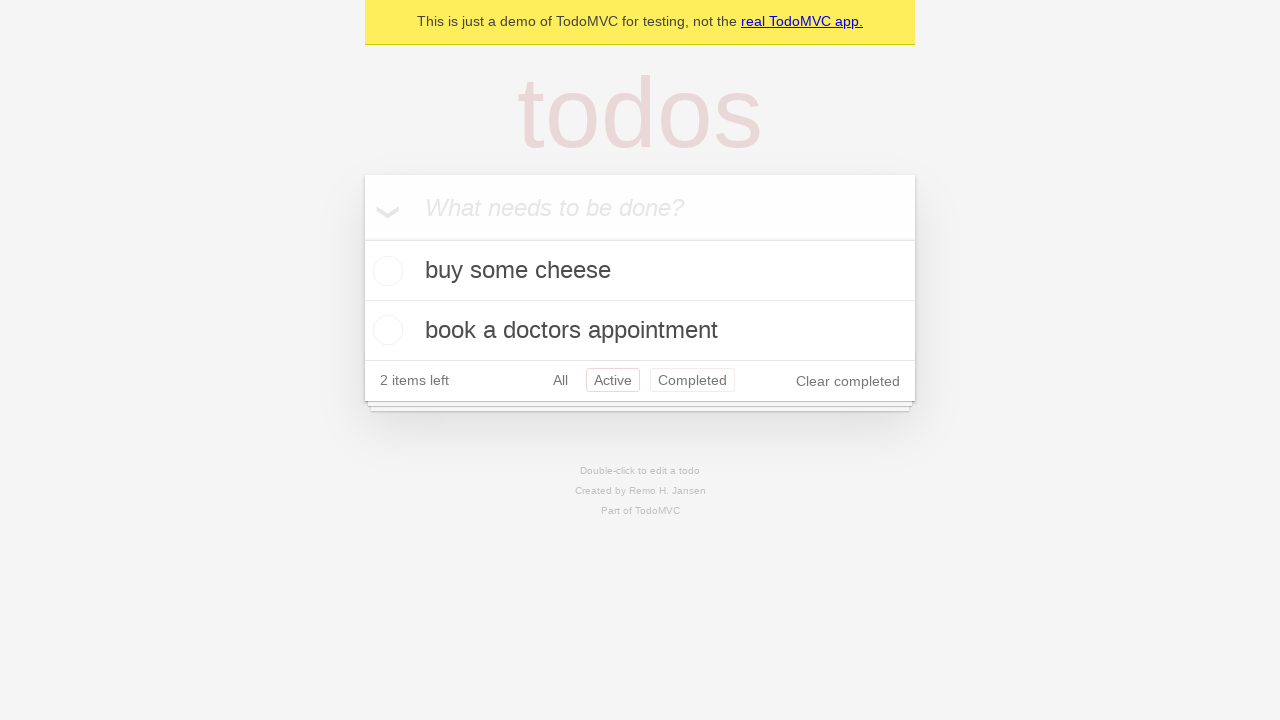

Navigated back from 'Active' filter to 'All' filter
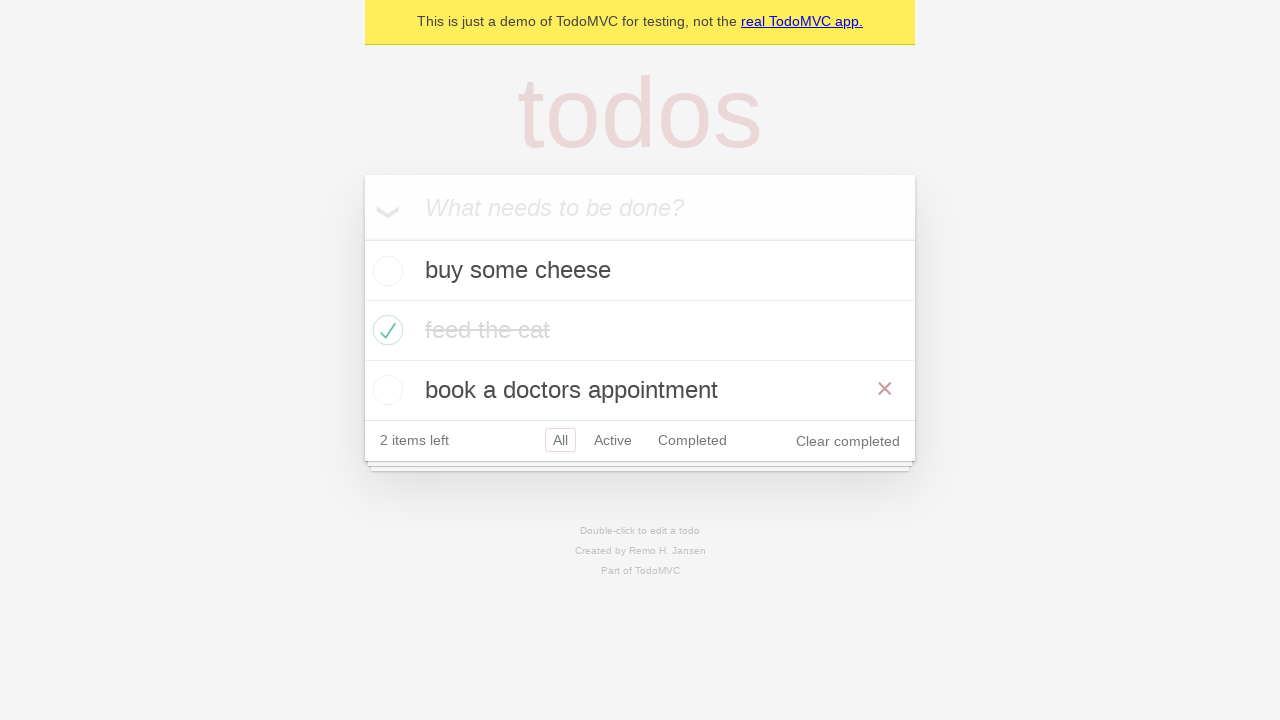

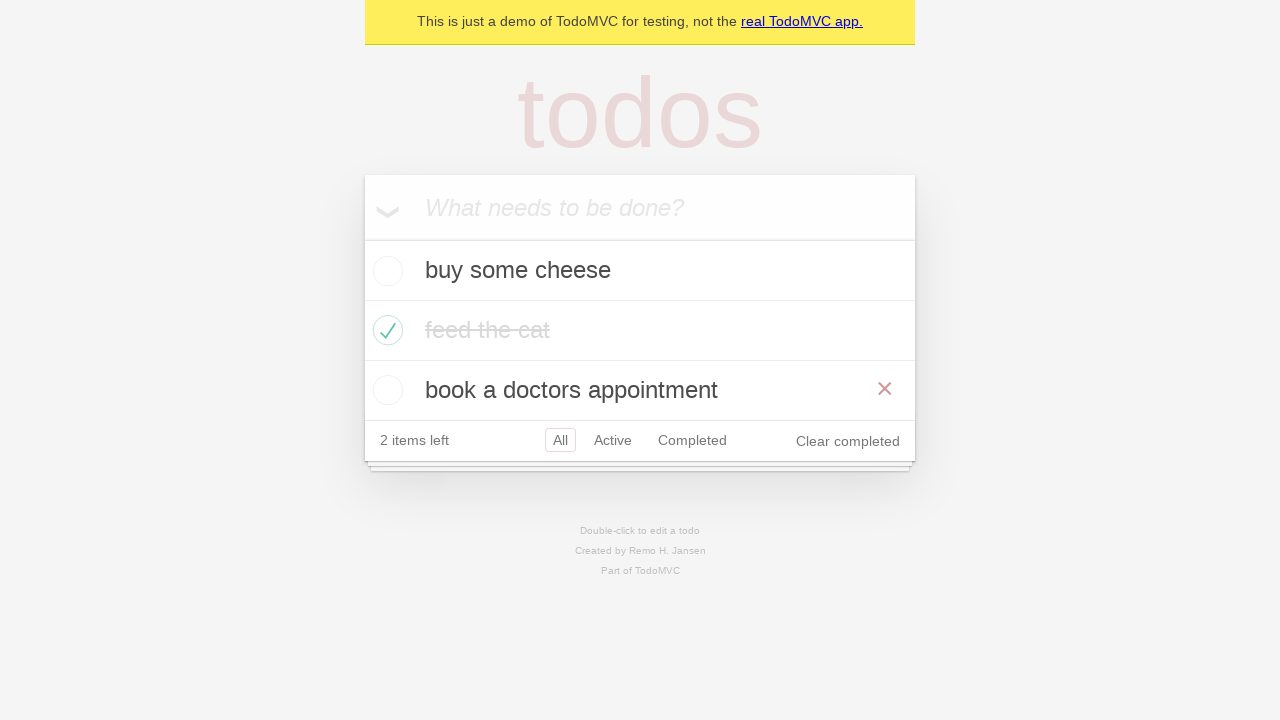